Tests a comprehensive web form by filling various input types including text fields, password, textarea, select dropdown, datalist, file upload, checkboxes, radio buttons, color picker, date picker, and range slider, then submits the form.

Starting URL: https://www.selenium.dev/selenium/web/web-form.html

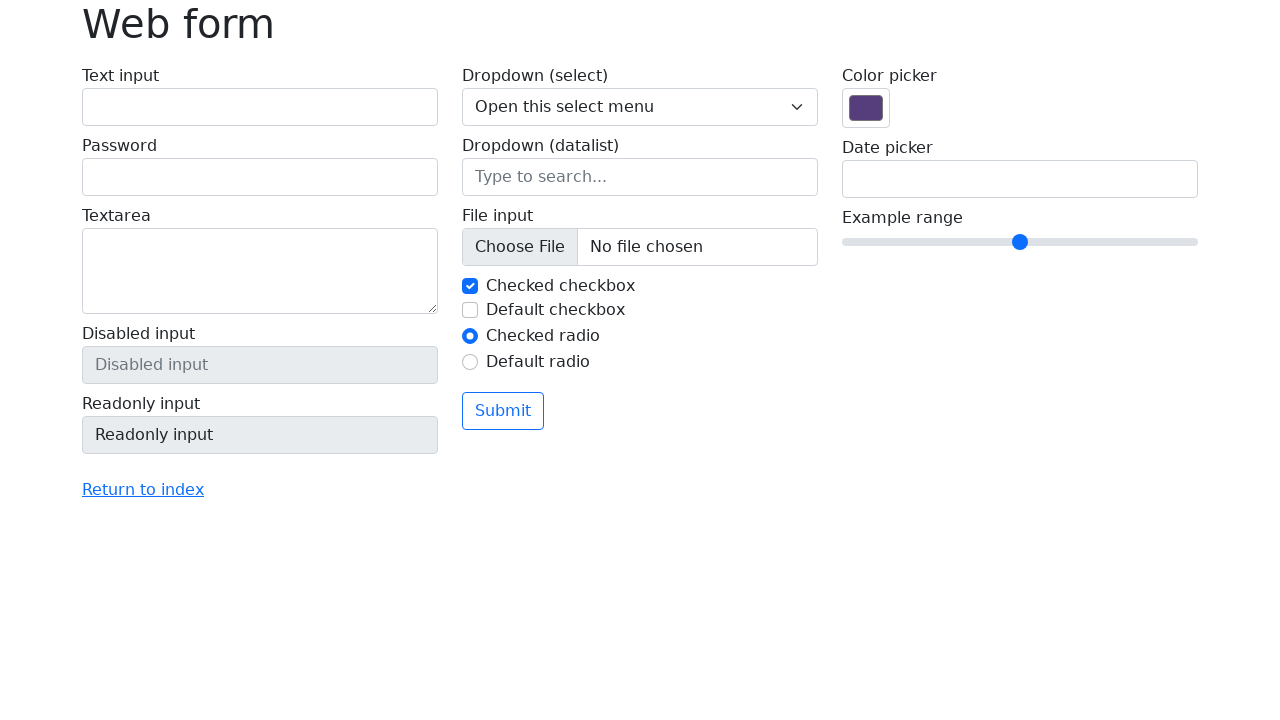

Filled text input field with 'TestUser' on #my-text-id
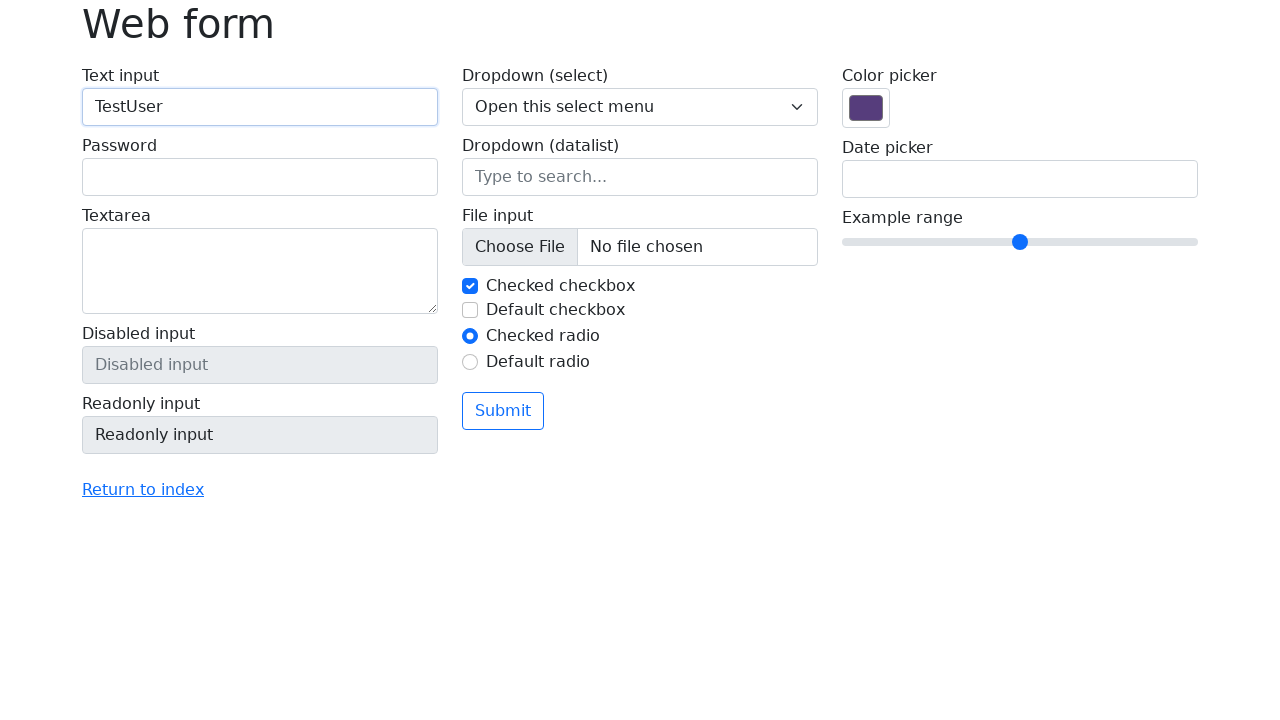

Filled password field with 'SecurePass123' on internal:text="password"i
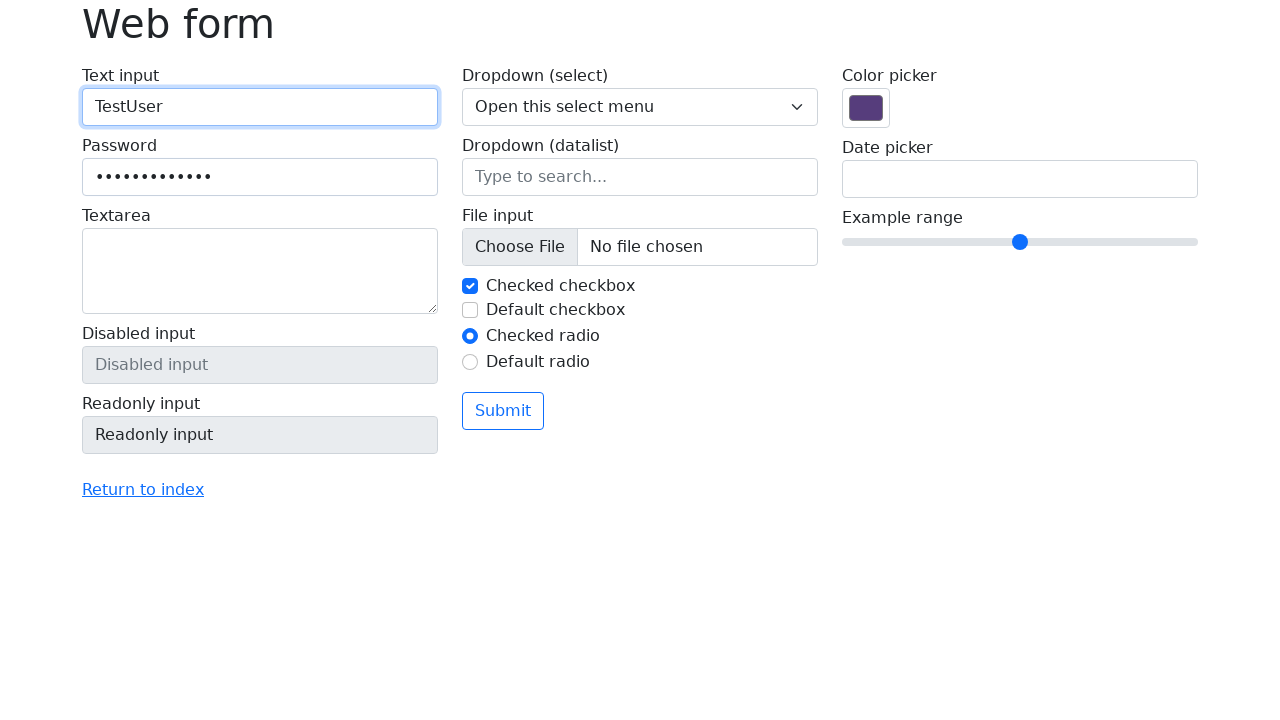

Filled textarea with sample text on internal:text="Textarea"i
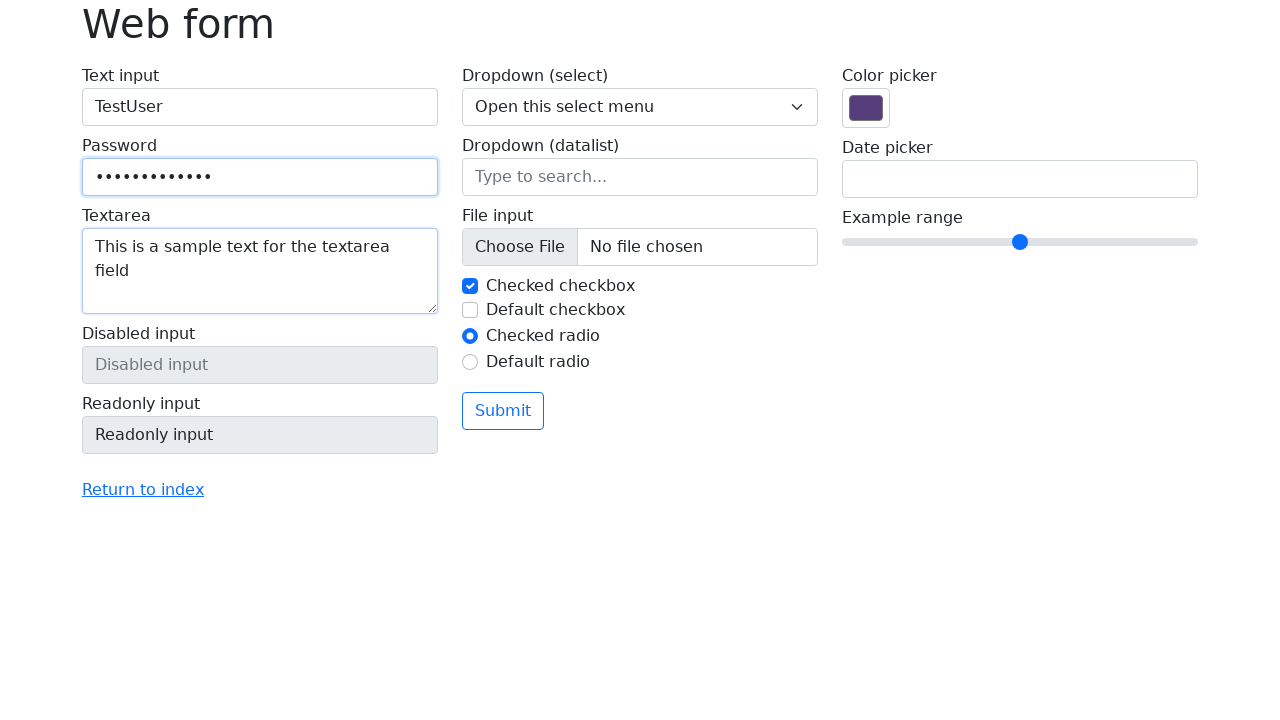

Selected option '2' from dropdown on [name="my-select"]
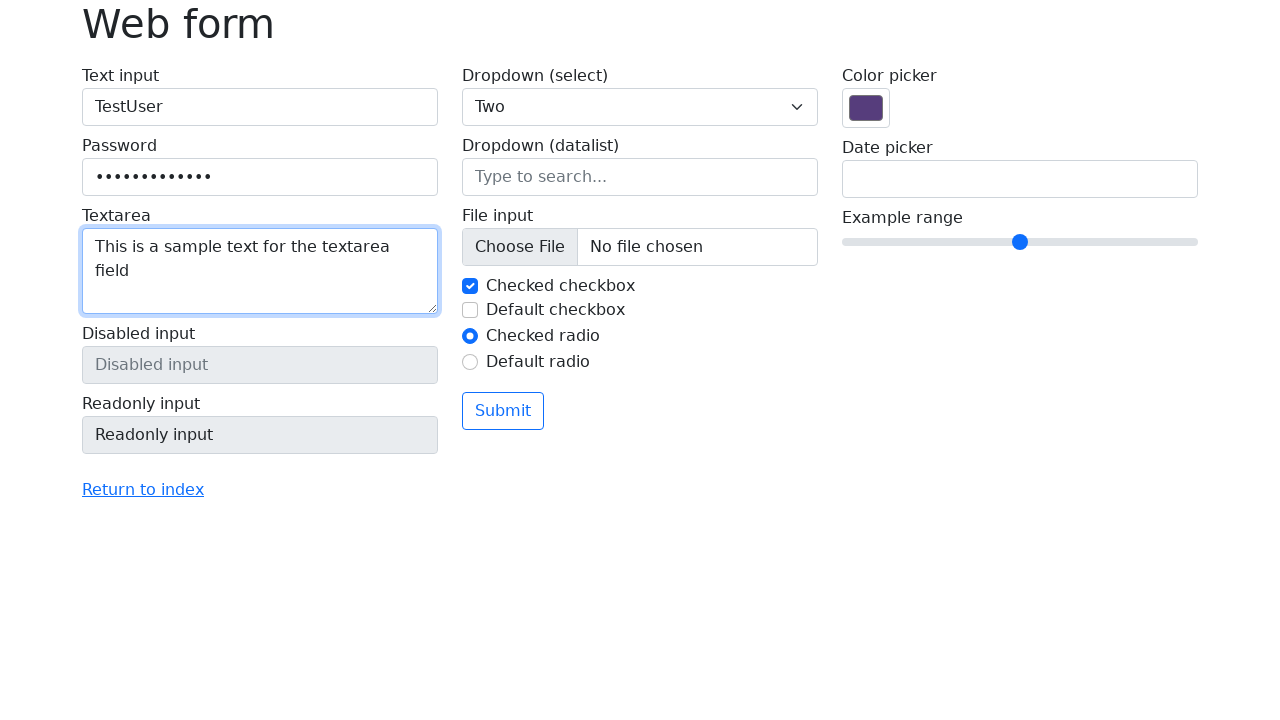

Filled datalist input with 'San Francisco' on [name="my-datalist"]
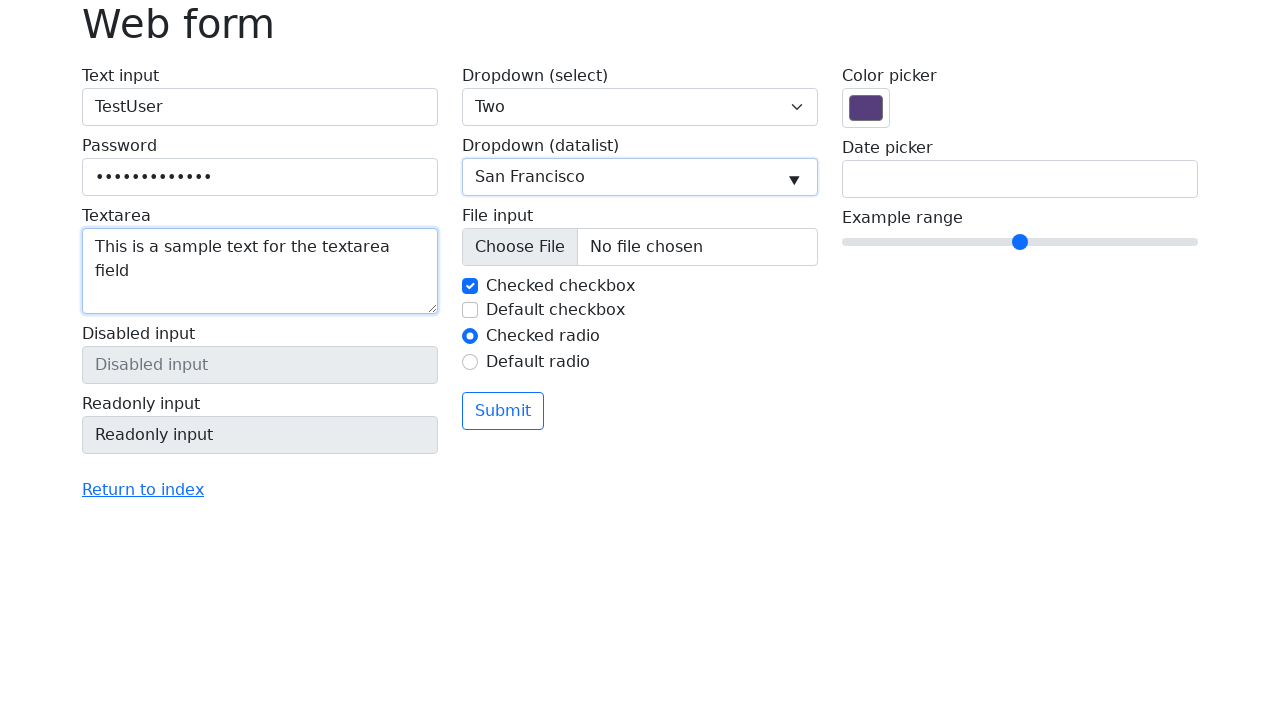

Clicked checkbox #my-check-2 at (470, 310) on #my-check-2
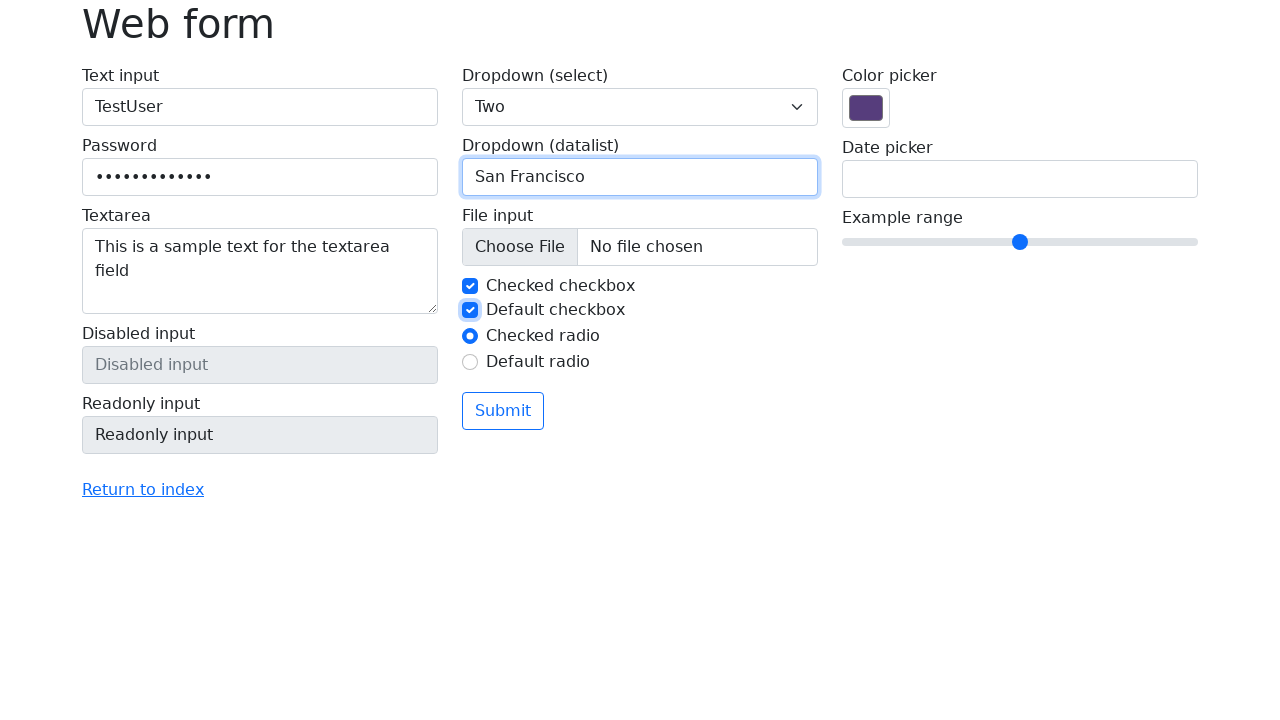

Clicked radio button #my-radio-2 at (470, 362) on #my-radio-2
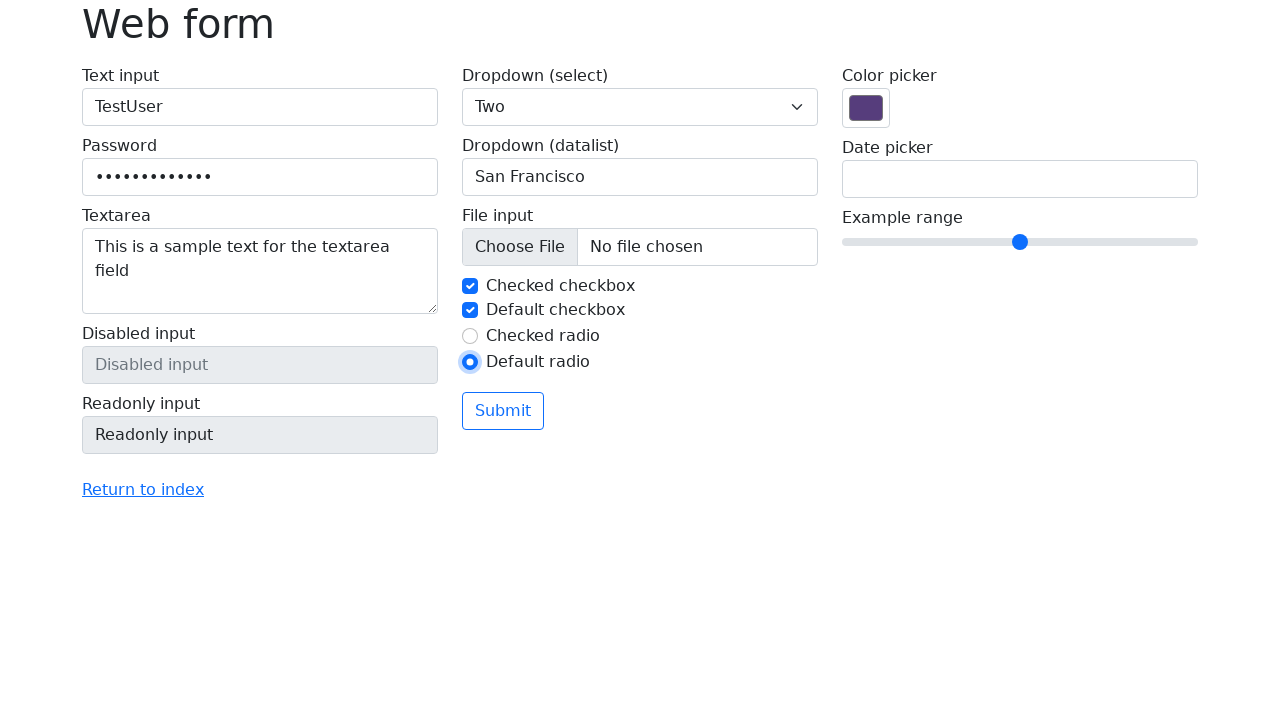

Set color picker value to '#ff0000' on input[type="color"]
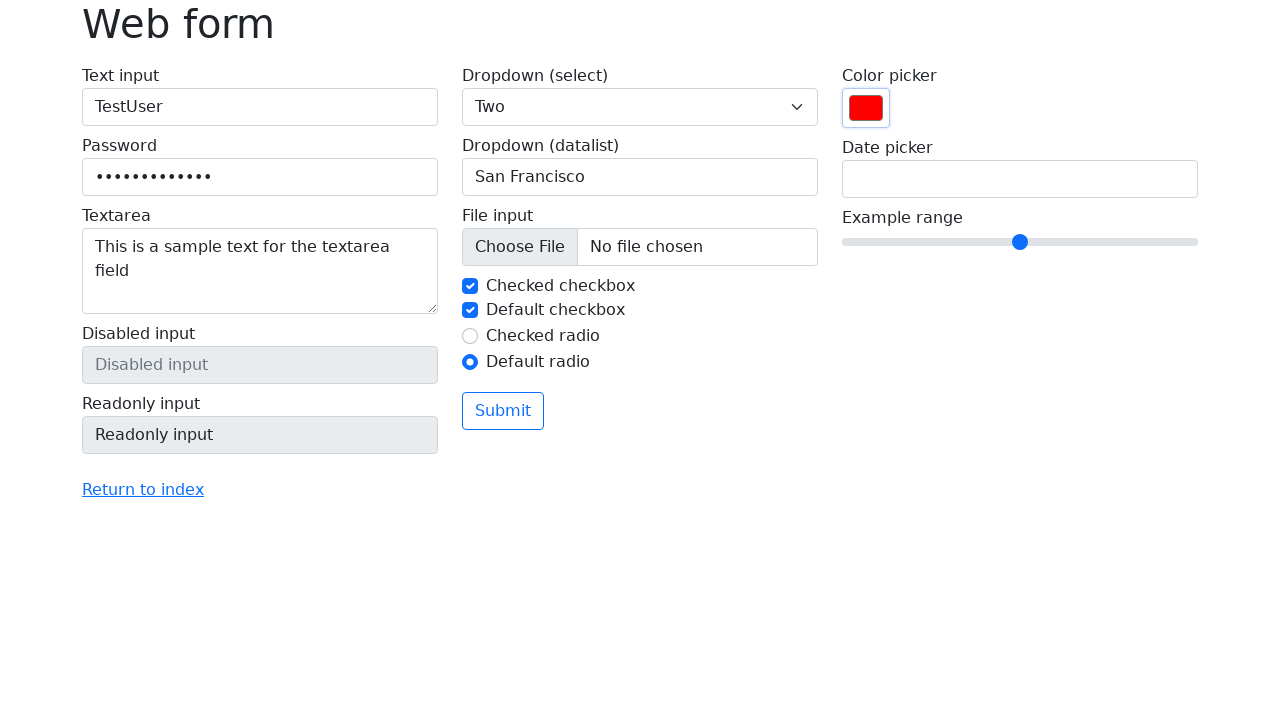

Clicked date input to open date picker at (1020, 179) on input[name="my-date"]
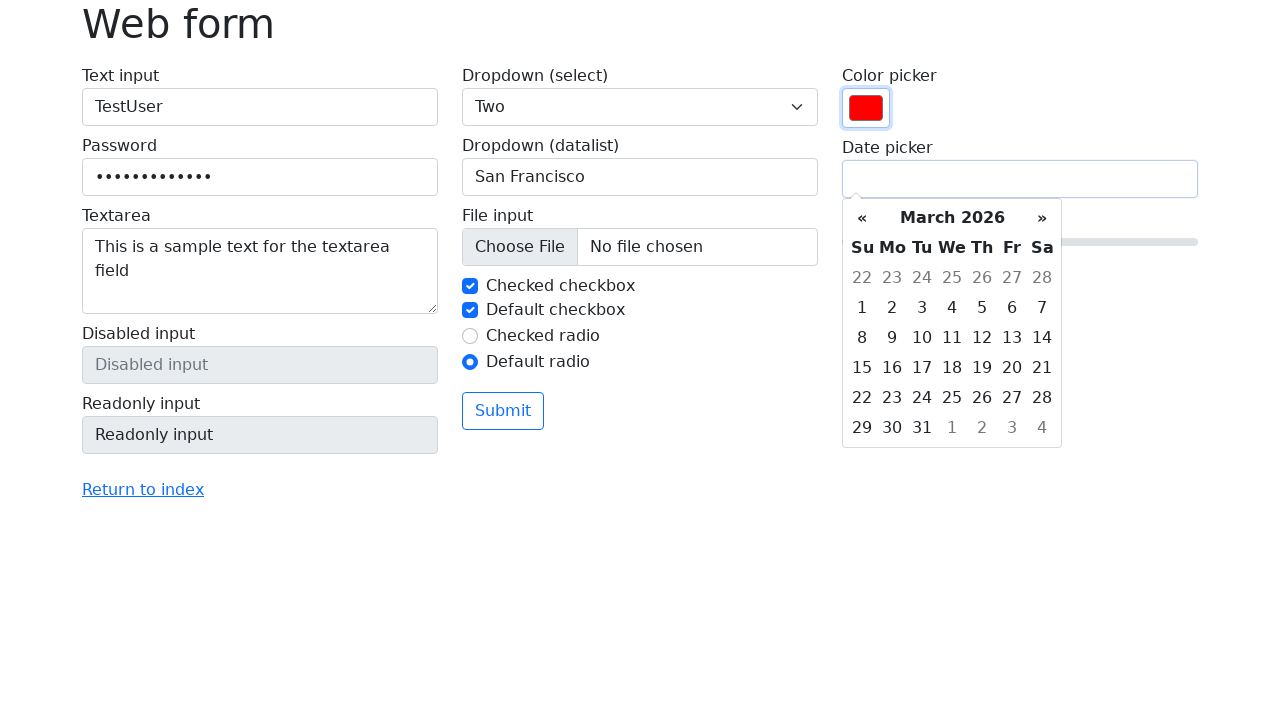

Selected date '17' from date picker at (922, 368) on text="17"
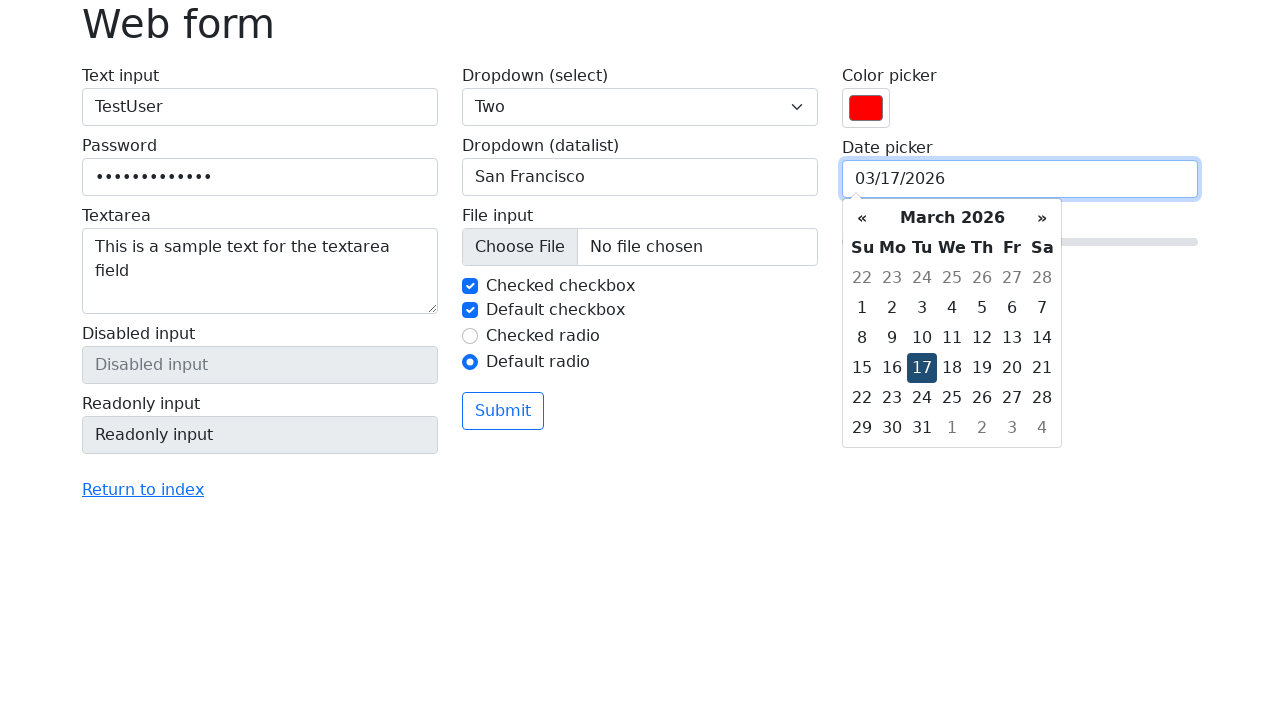

Clicked body to close date picker at (640, 360) on body
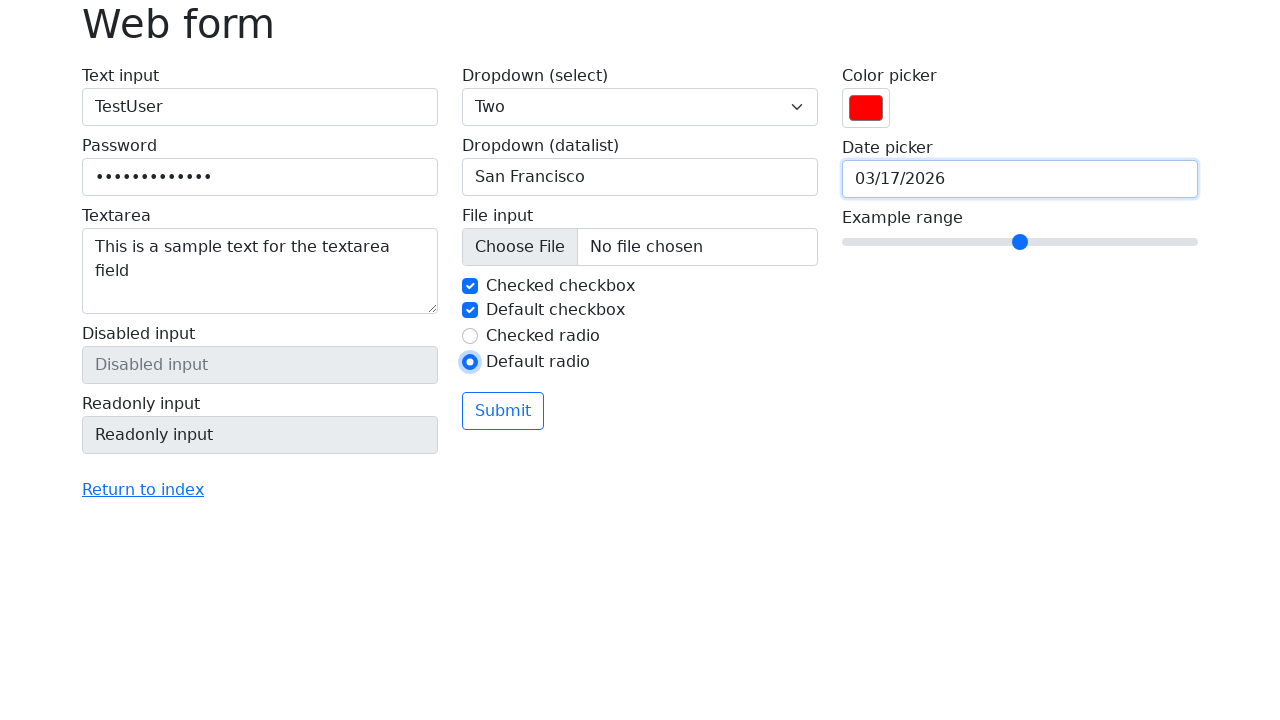

Set range slider value to 8 using JavaScript
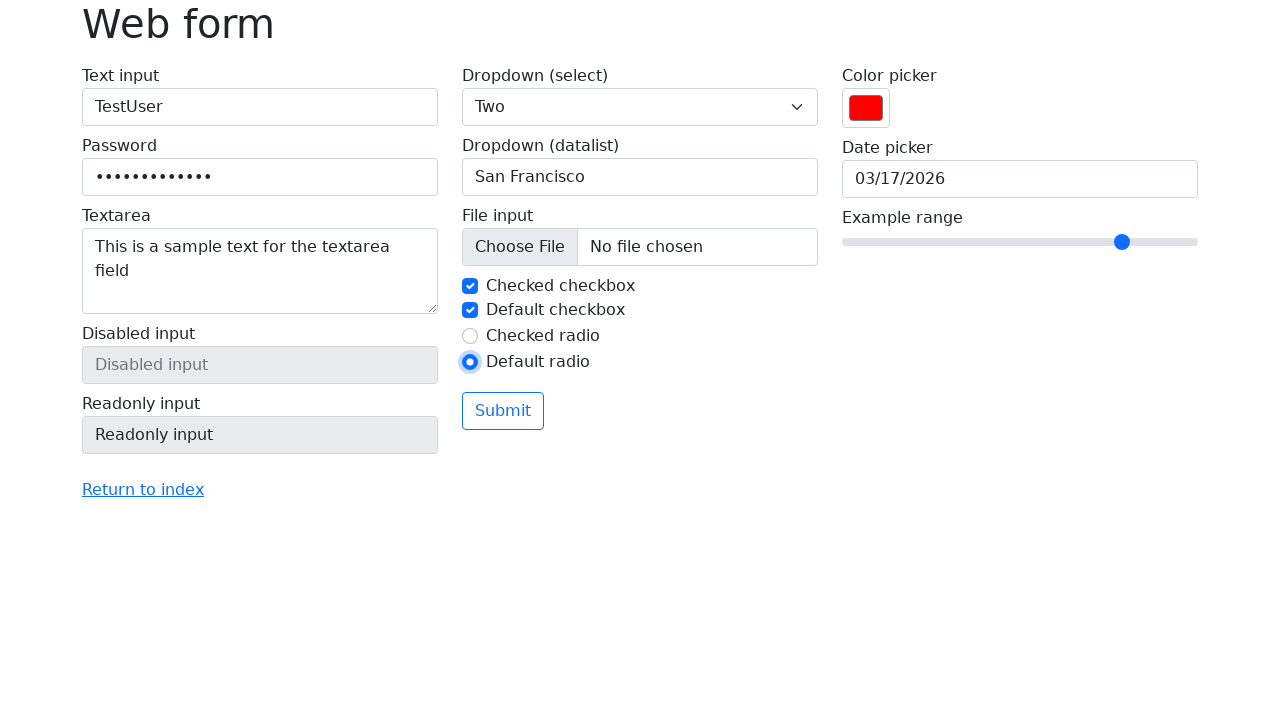

Dispatched input event on range slider
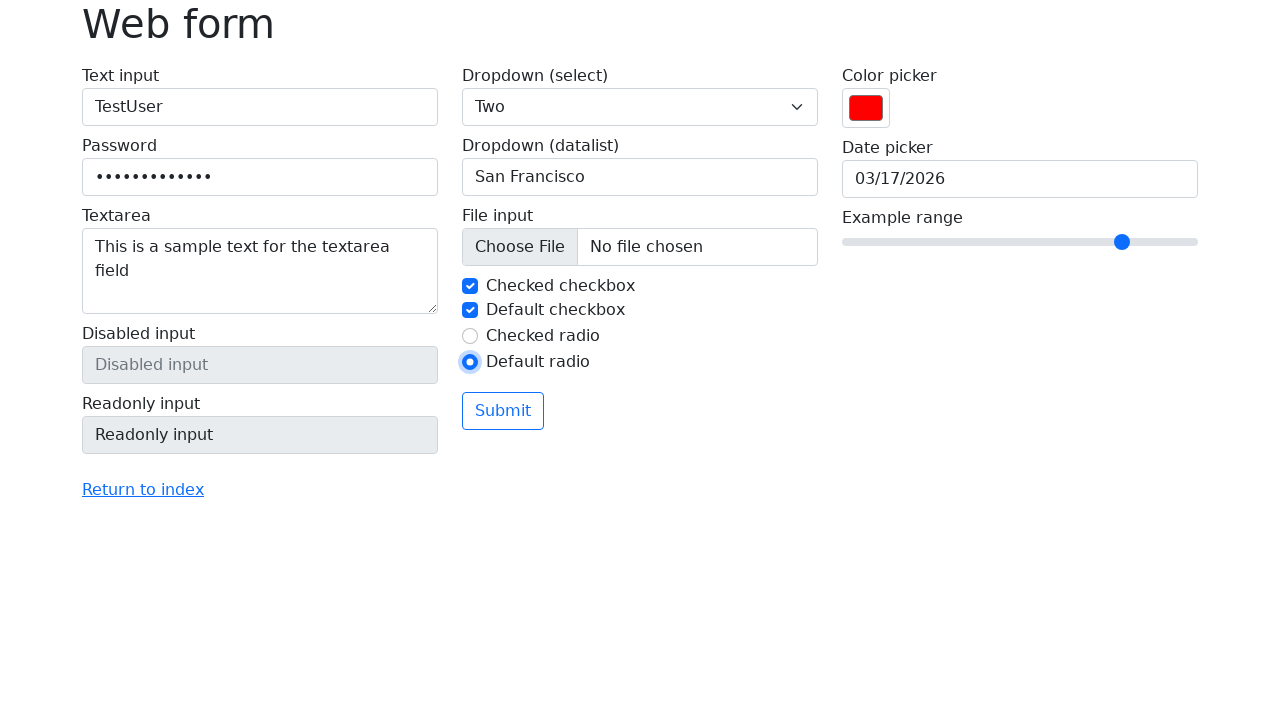

Clicked submit button to submit the form at (503, 411) on button[type="submit"]
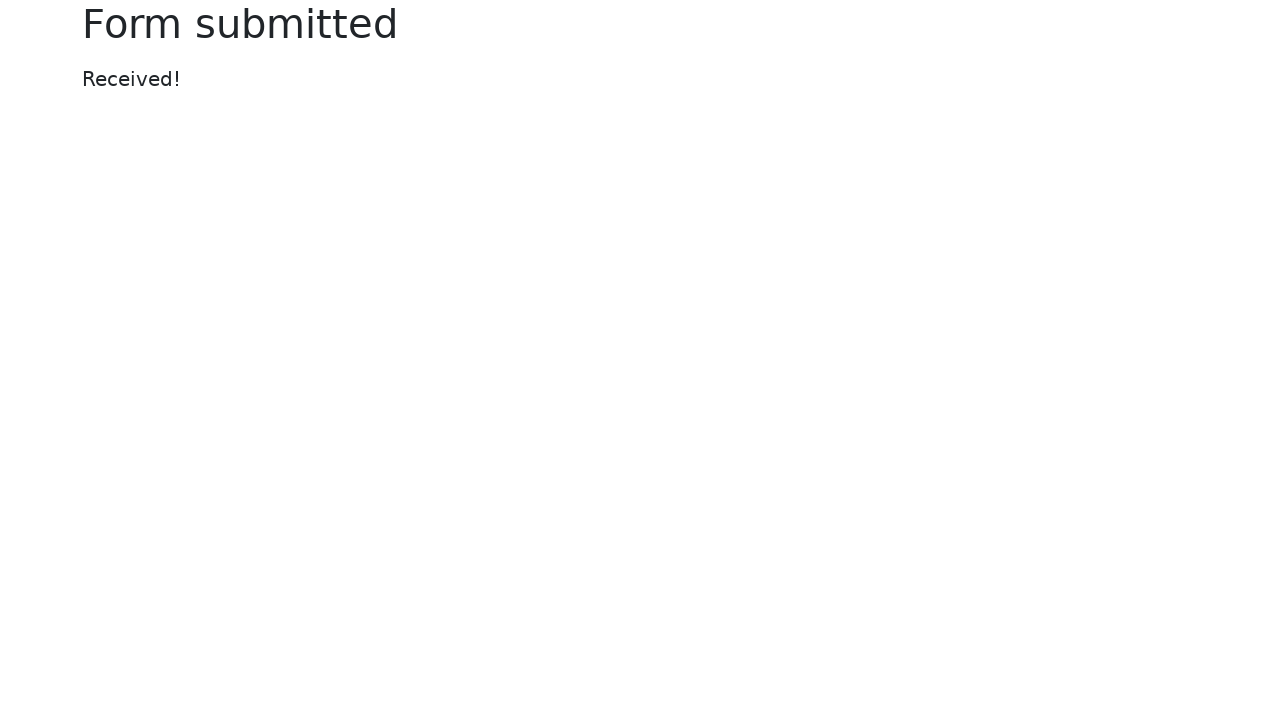

Waited for confirmation message to appear
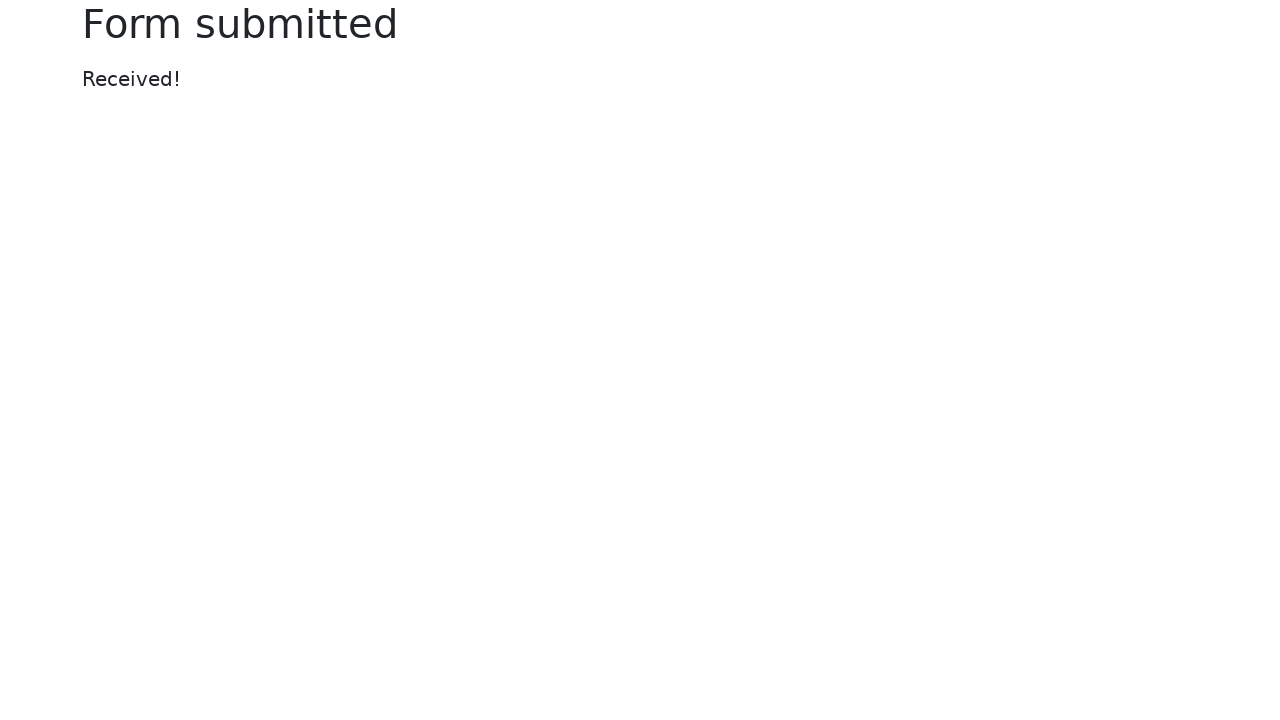

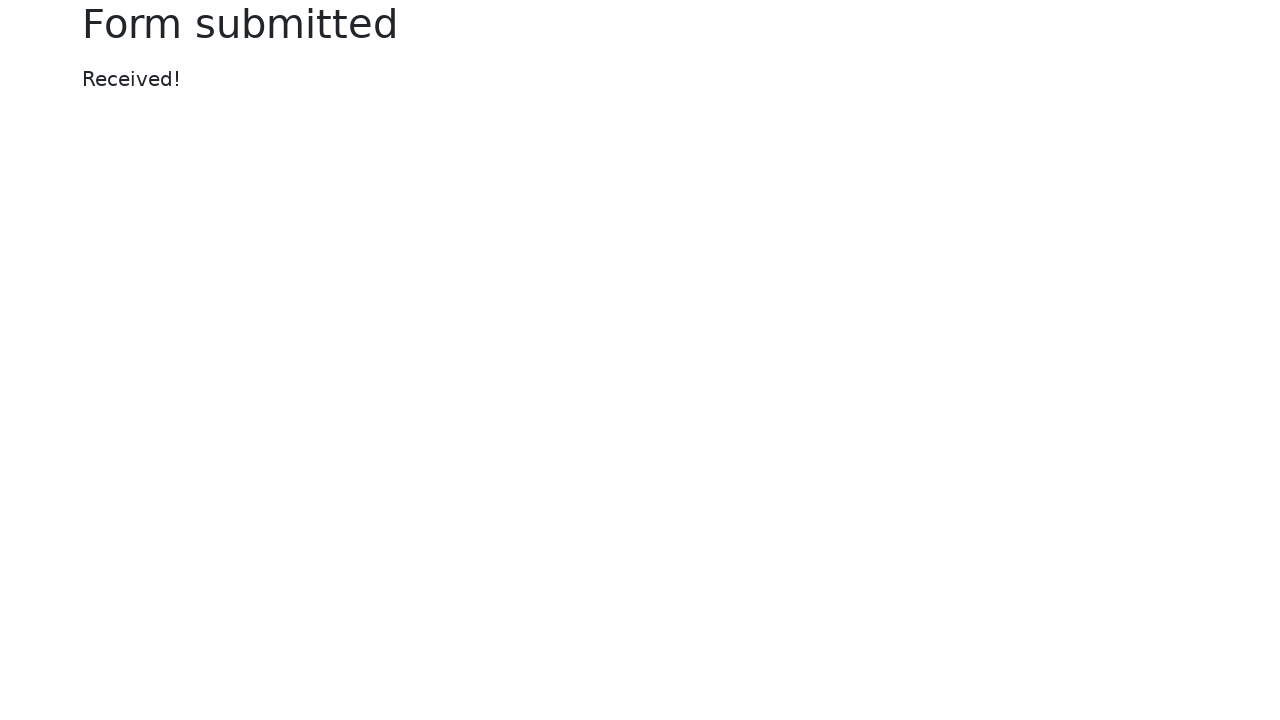